Tests dropdown selection functionality by selecting options from a currency dropdown using different selection methods (by index, visible text, and value)

Starting URL: https://rahulshettyacademy.com/dropdownsPractise/

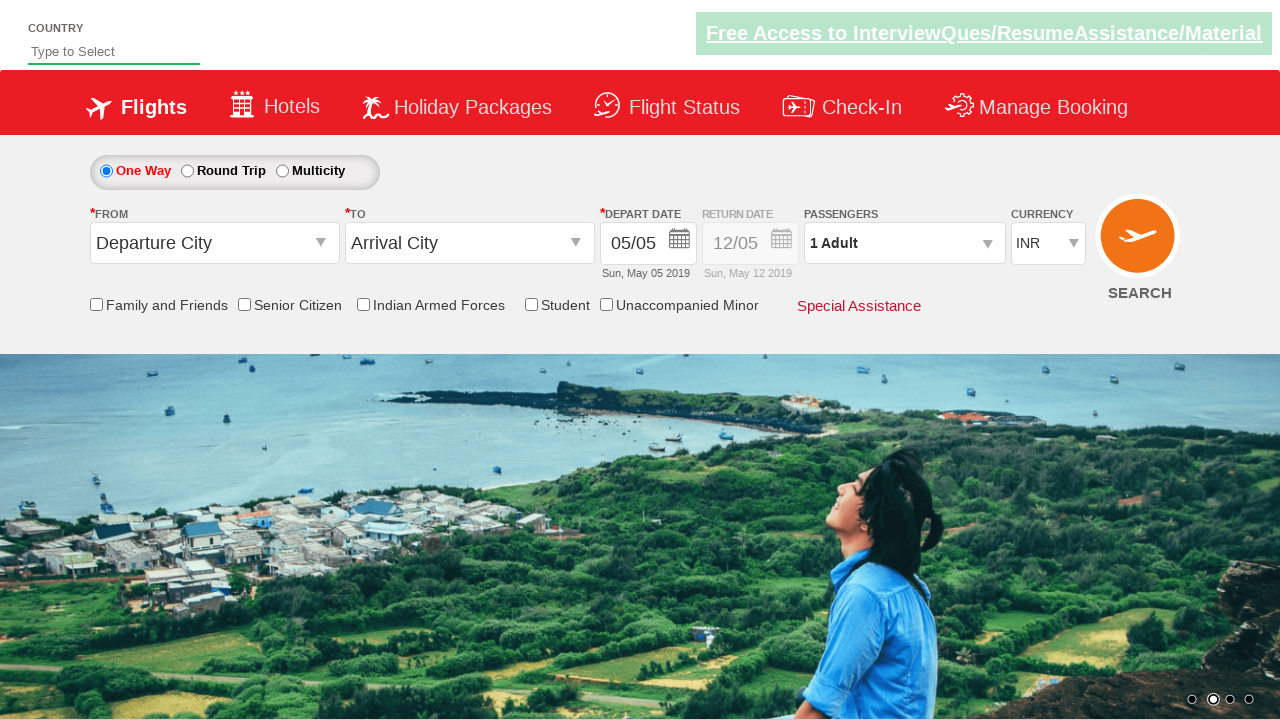

Selected currency dropdown option by index 3 on #ctl00_mainContent_DropDownListCurrency
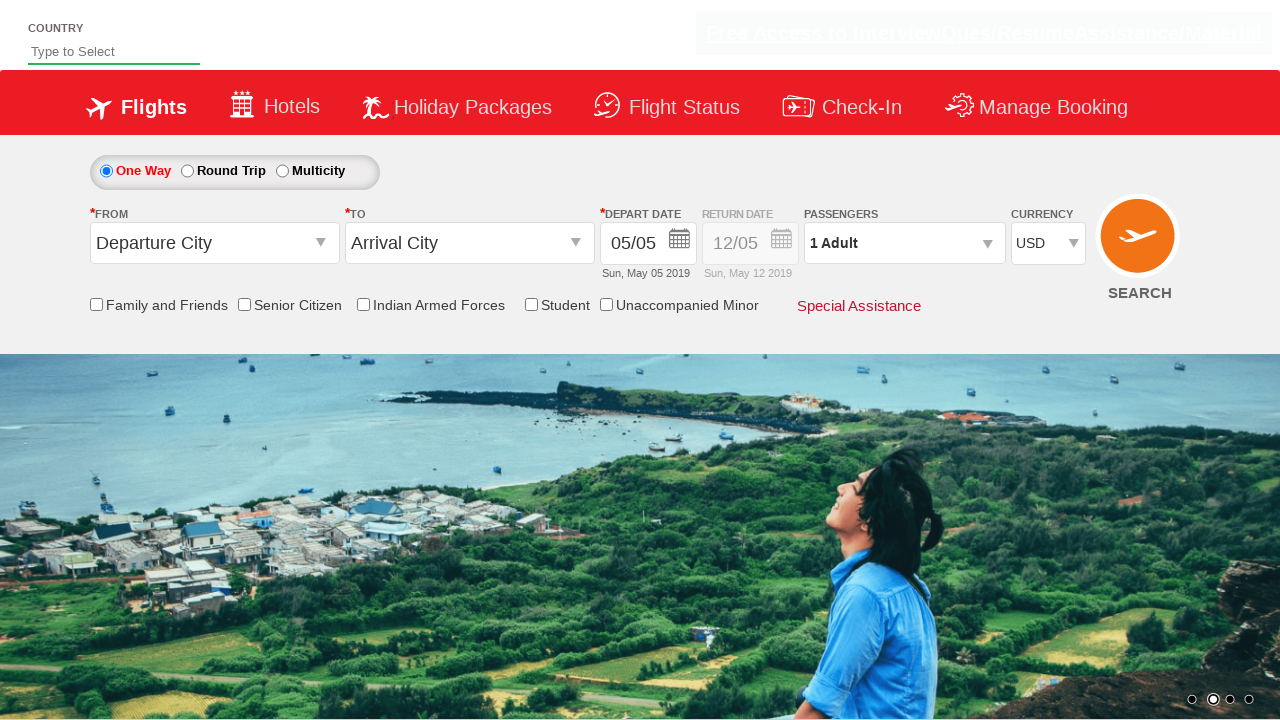

Selected currency dropdown option by visible text 'AED' on #ctl00_mainContent_DropDownListCurrency
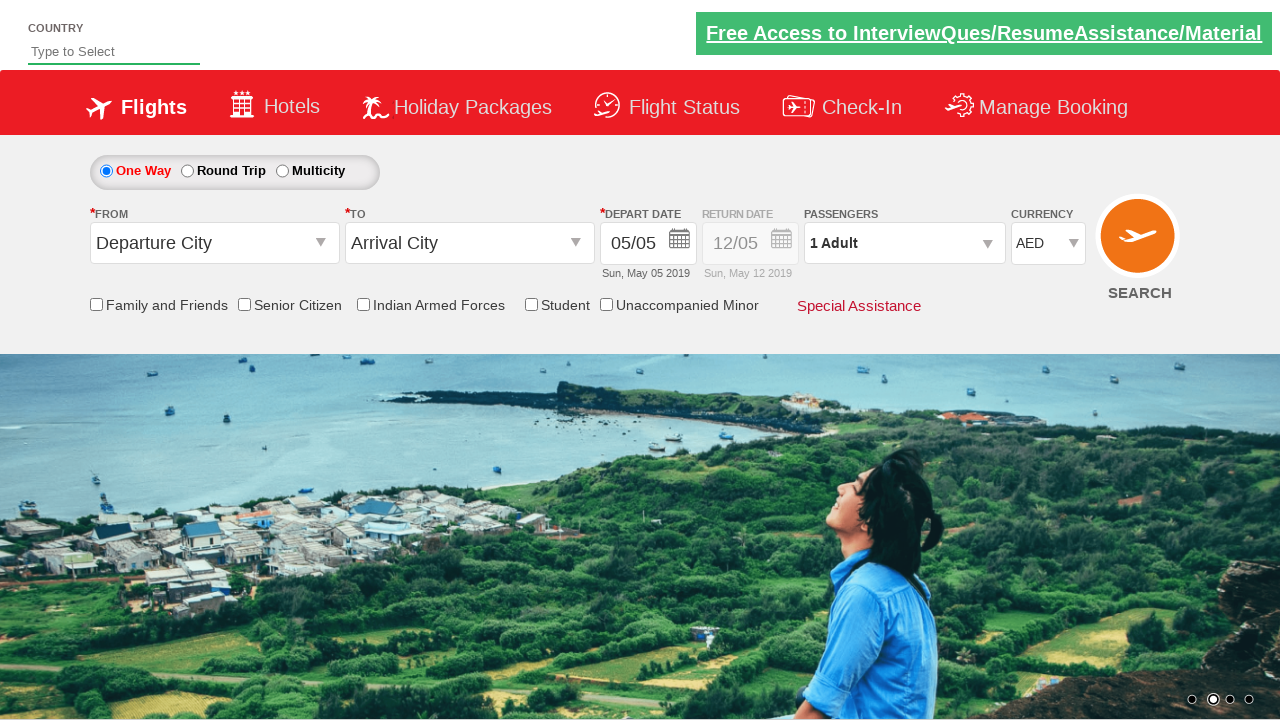

Selected currency dropdown option by value 'INR' on #ctl00_mainContent_DropDownListCurrency
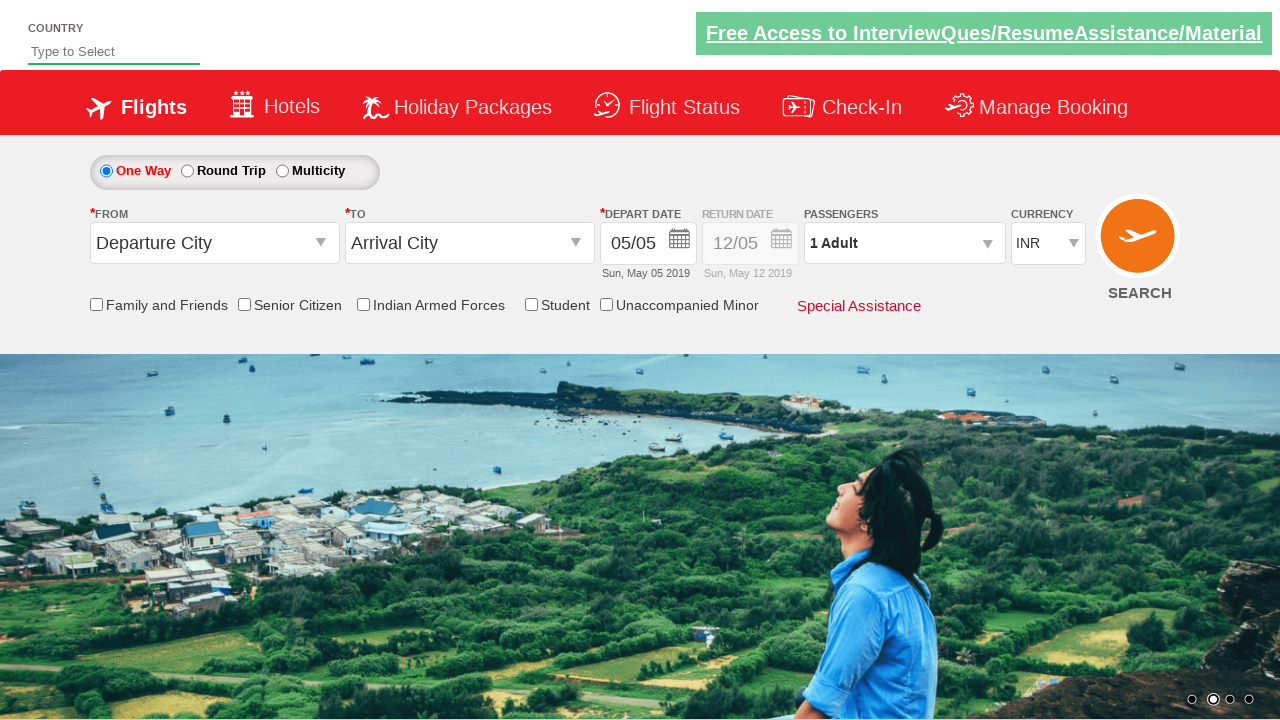

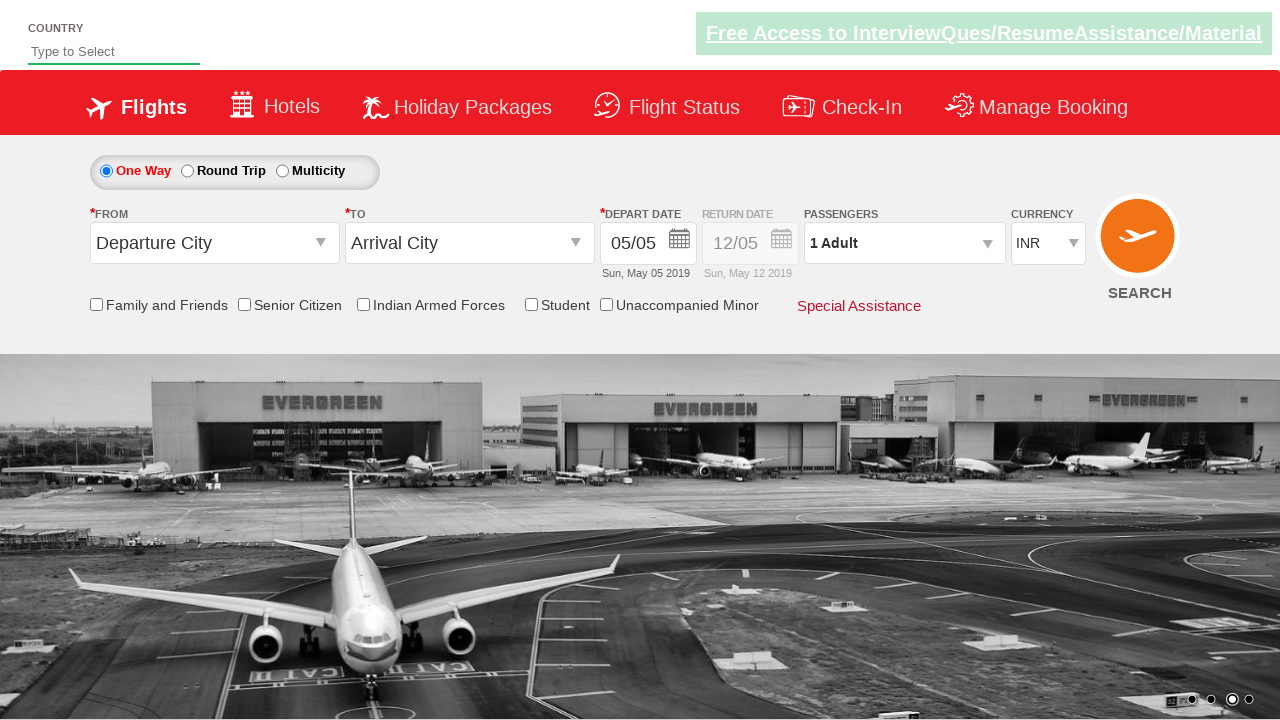